Tests browser window handling by opening a popup window and switching between parent and child windows

Starting URL: http://omayo.blogspot.com/

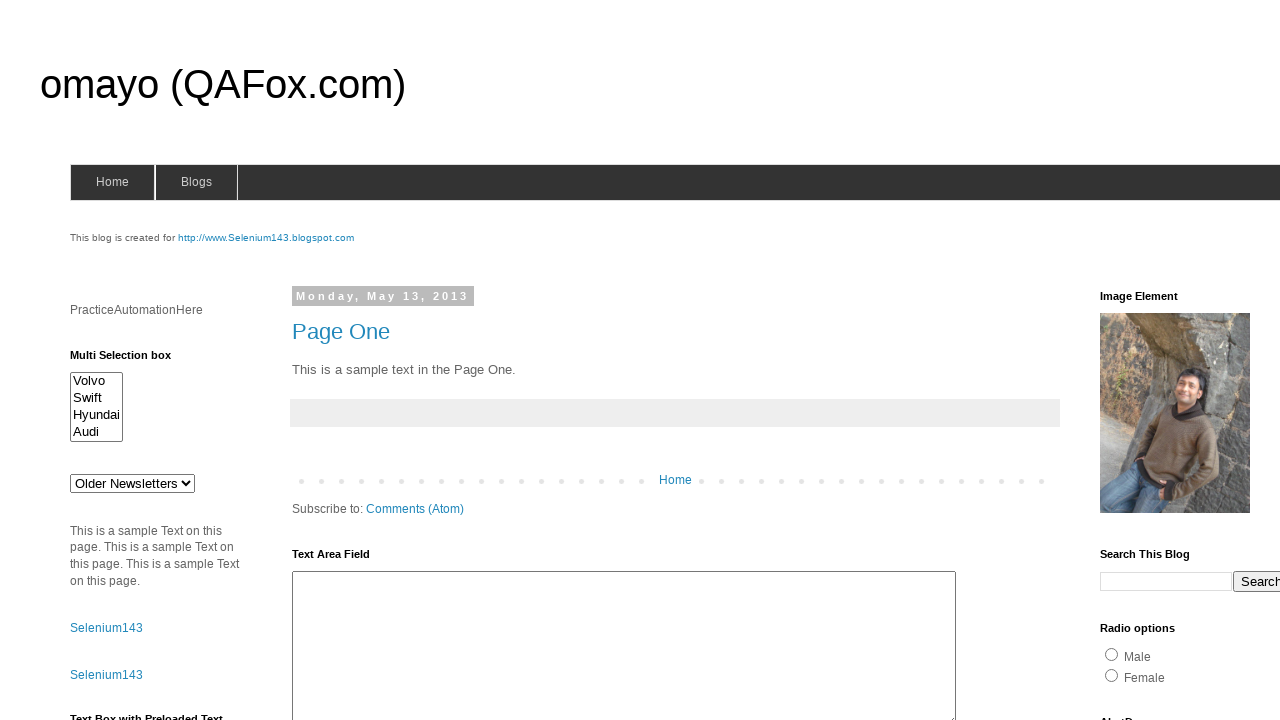

Stored parent page context
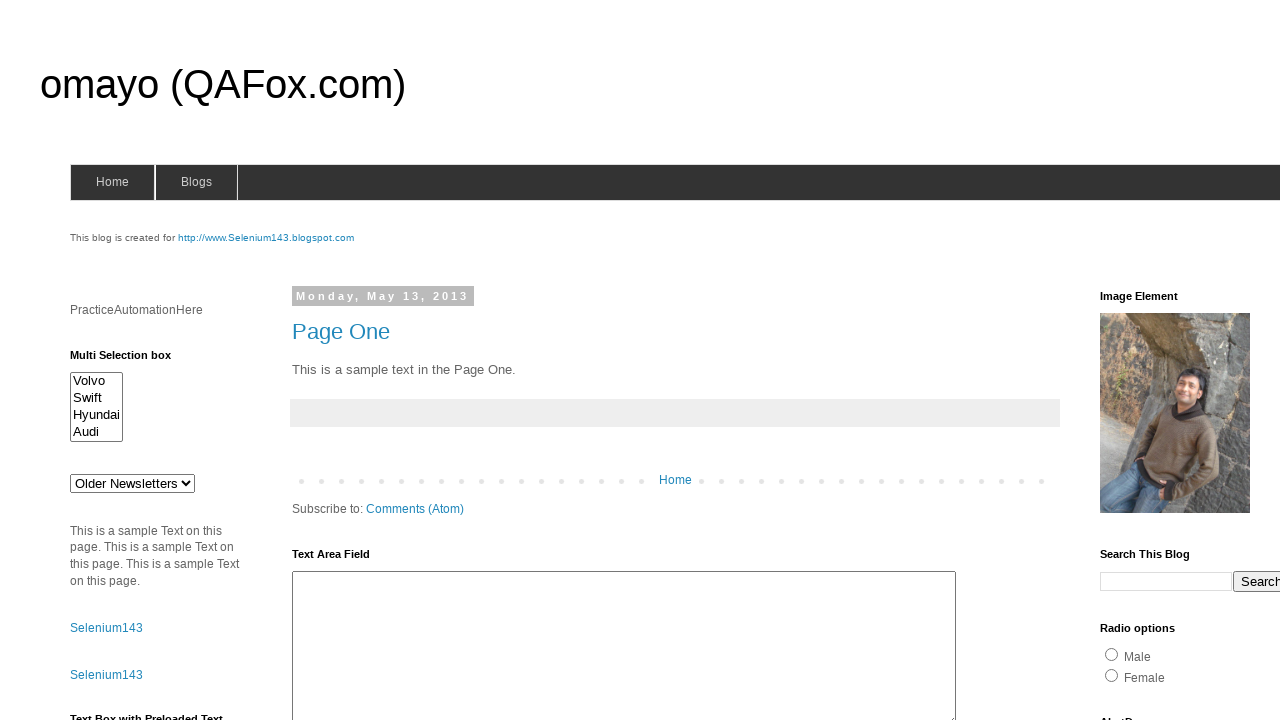

Clicked on 'Open a popup window' link at (132, 360) on text=Open a popup window
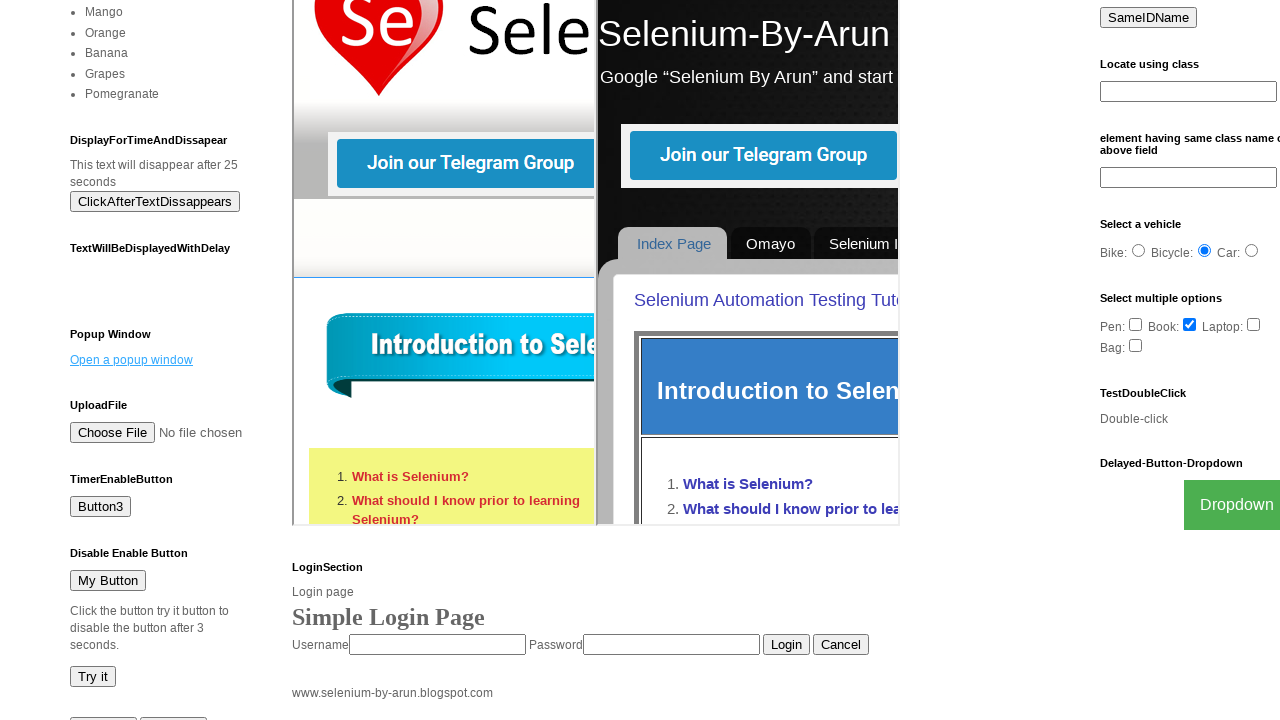

Captured new popup page window handle
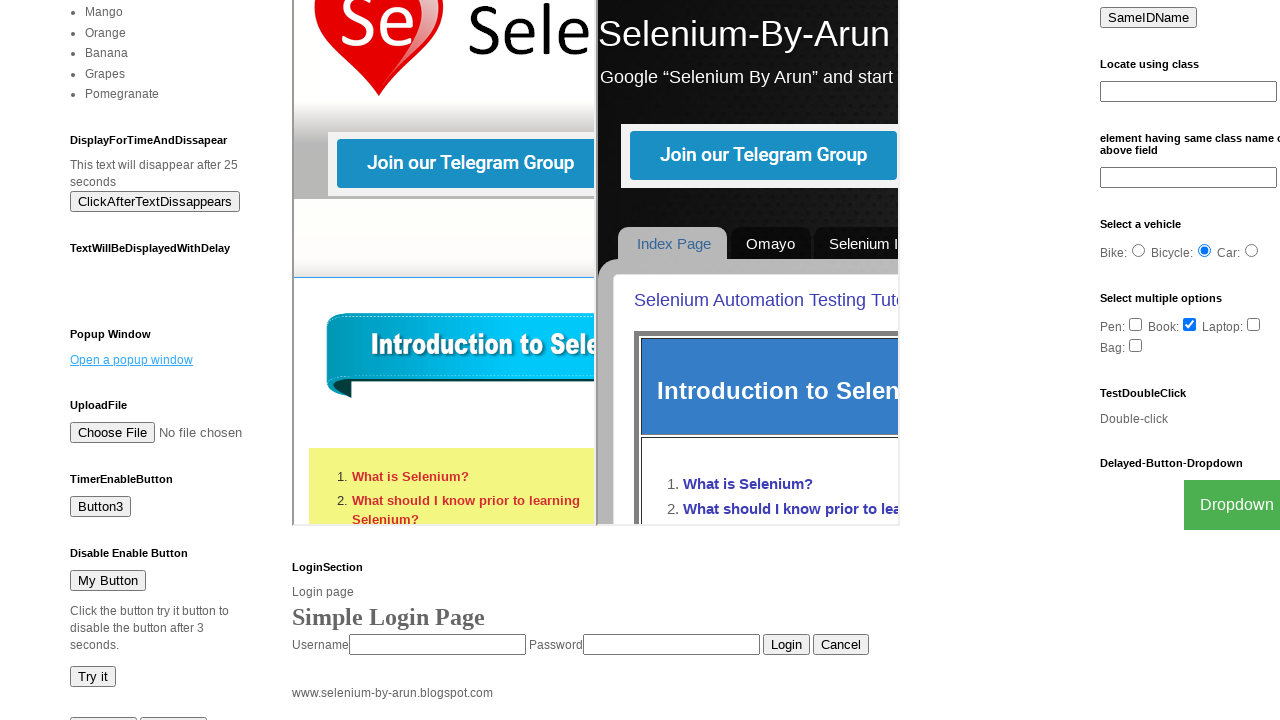

Popup window finished loading
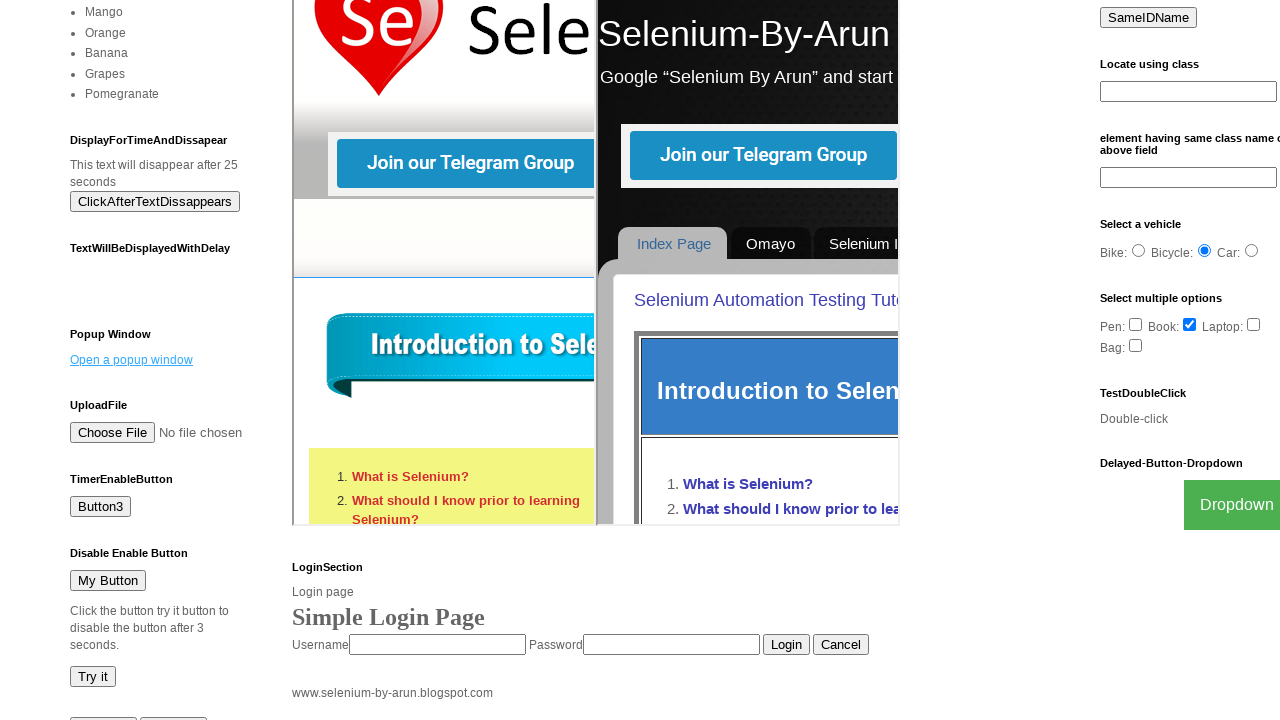

Both parent and popup windows are accessible and ready for interaction
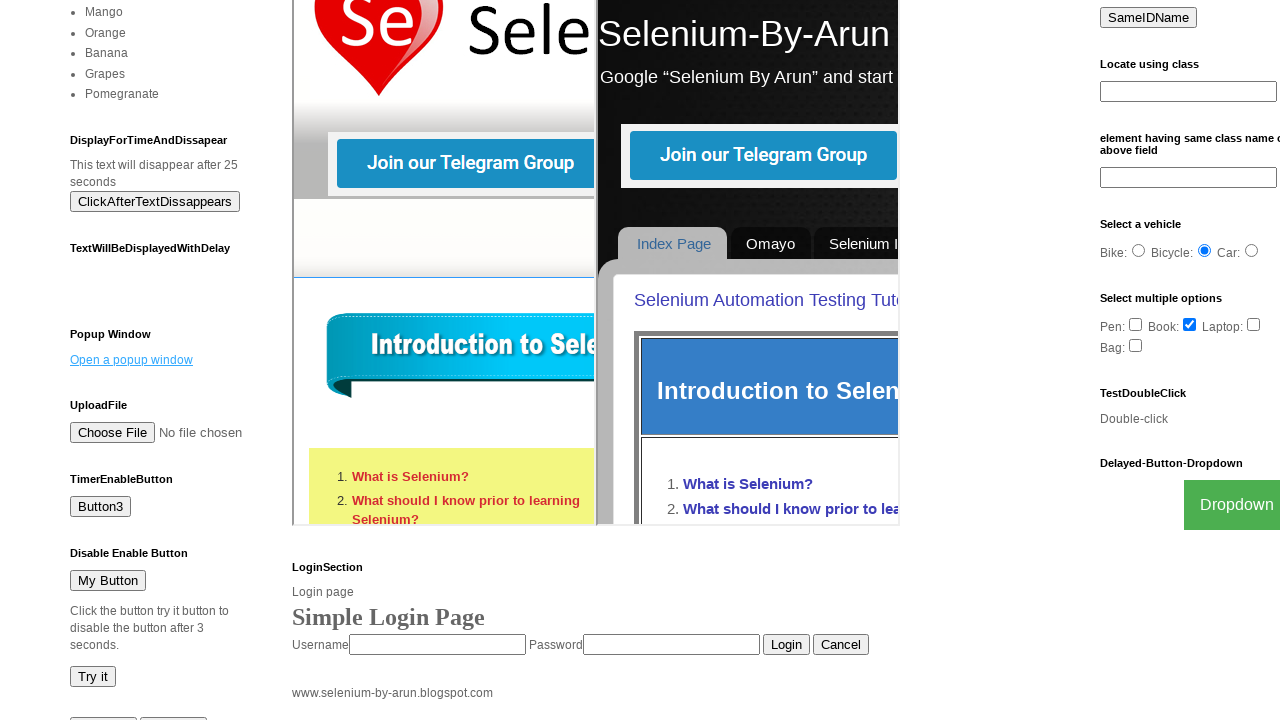

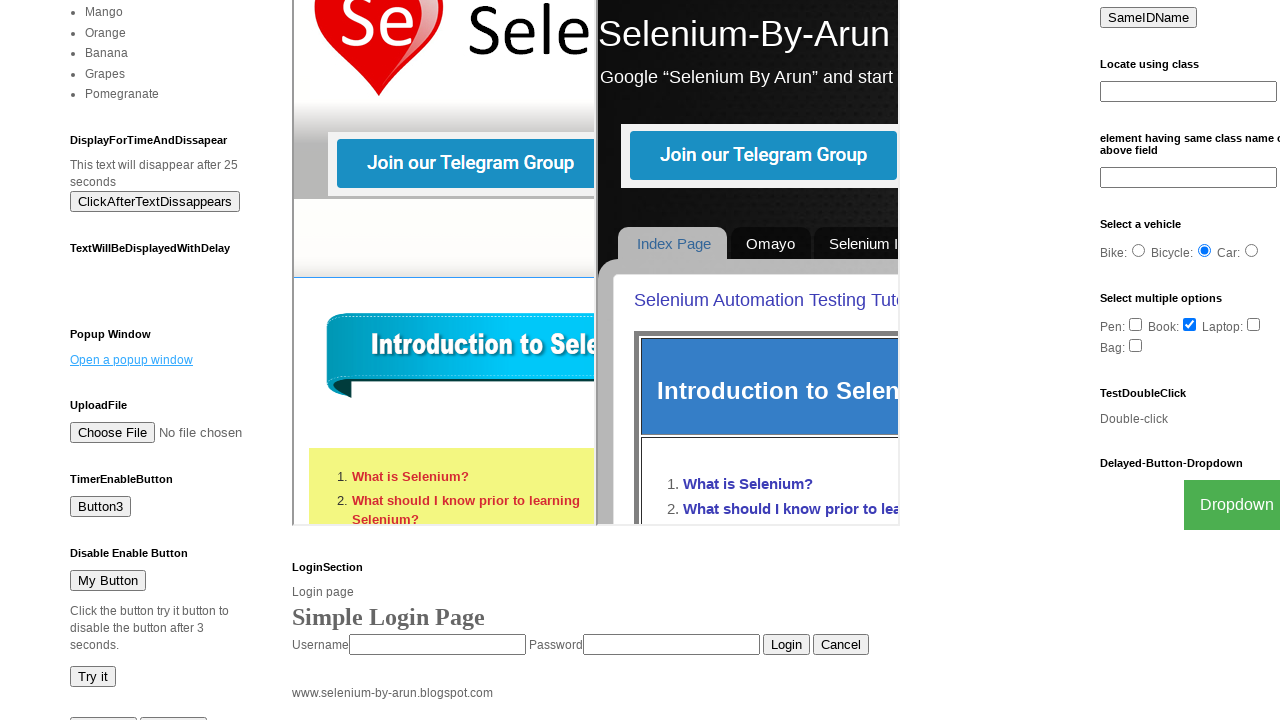